Navigates to the University of Pittsburgh homepage and verifies the page title is correct

Starting URL: https://www.pitt.edu/

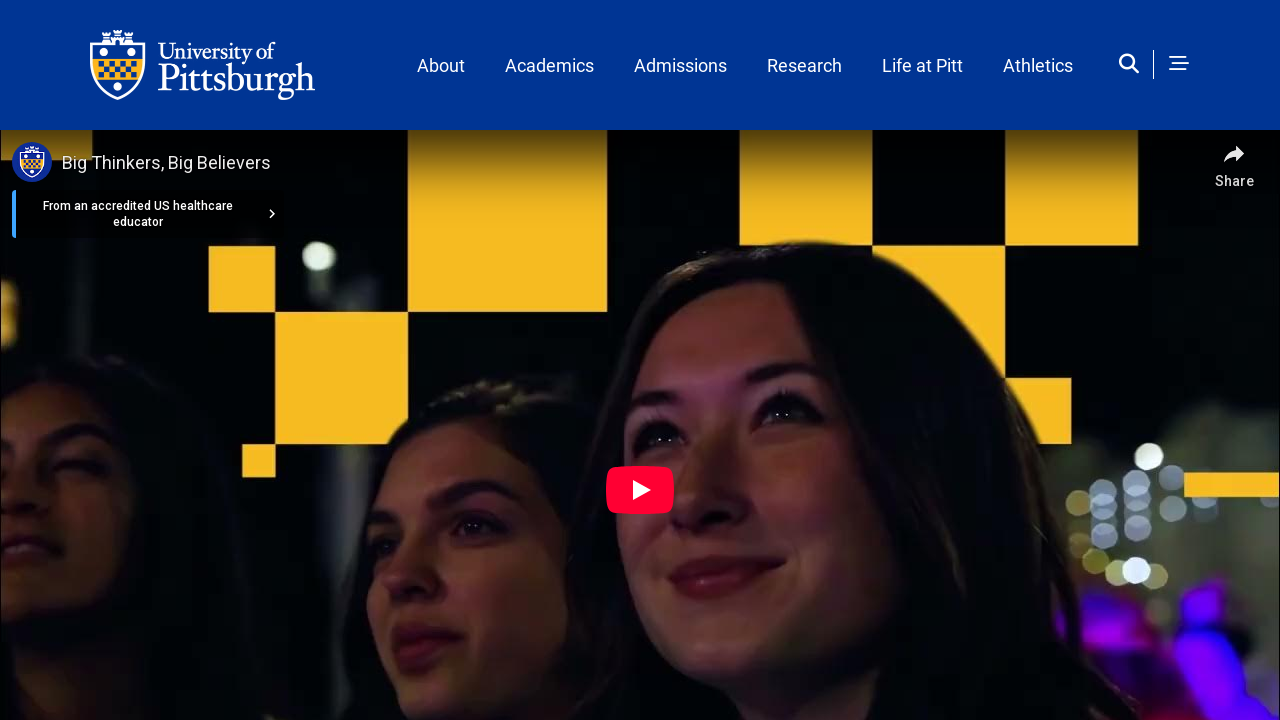

Navigated to University of Pittsburgh homepage
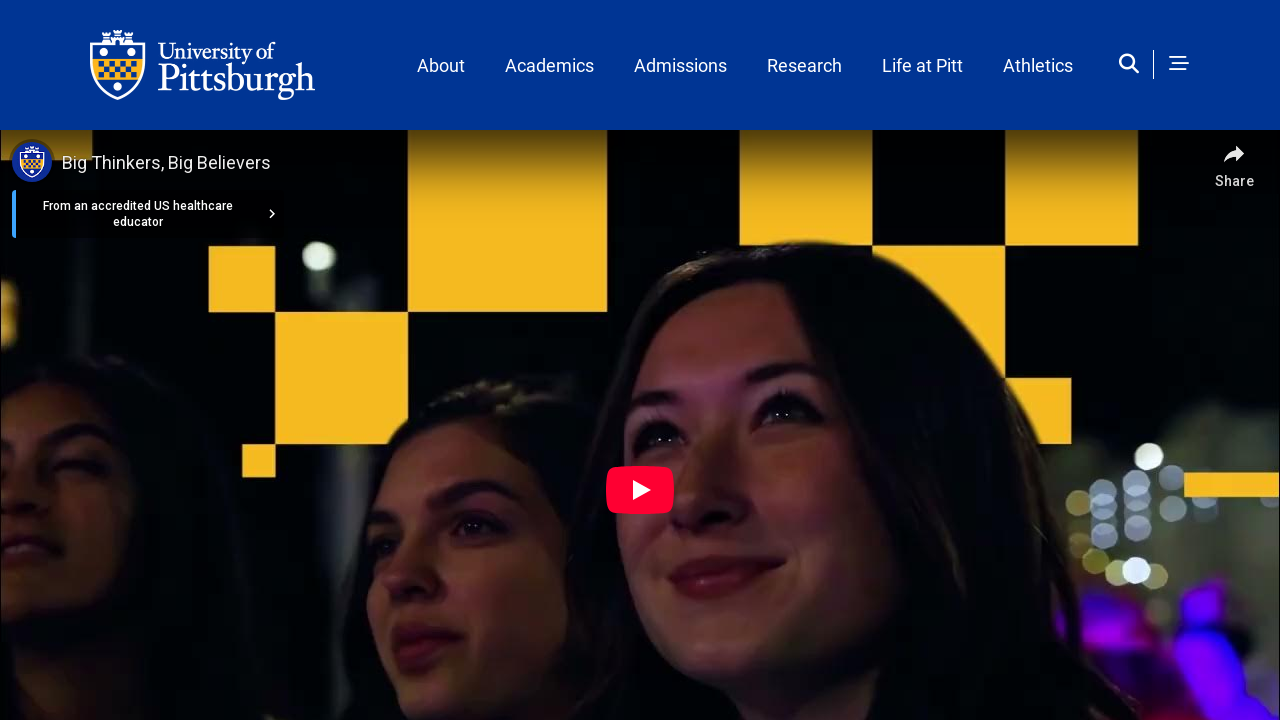

Verified page title is 'Home | University of Pittsburgh'
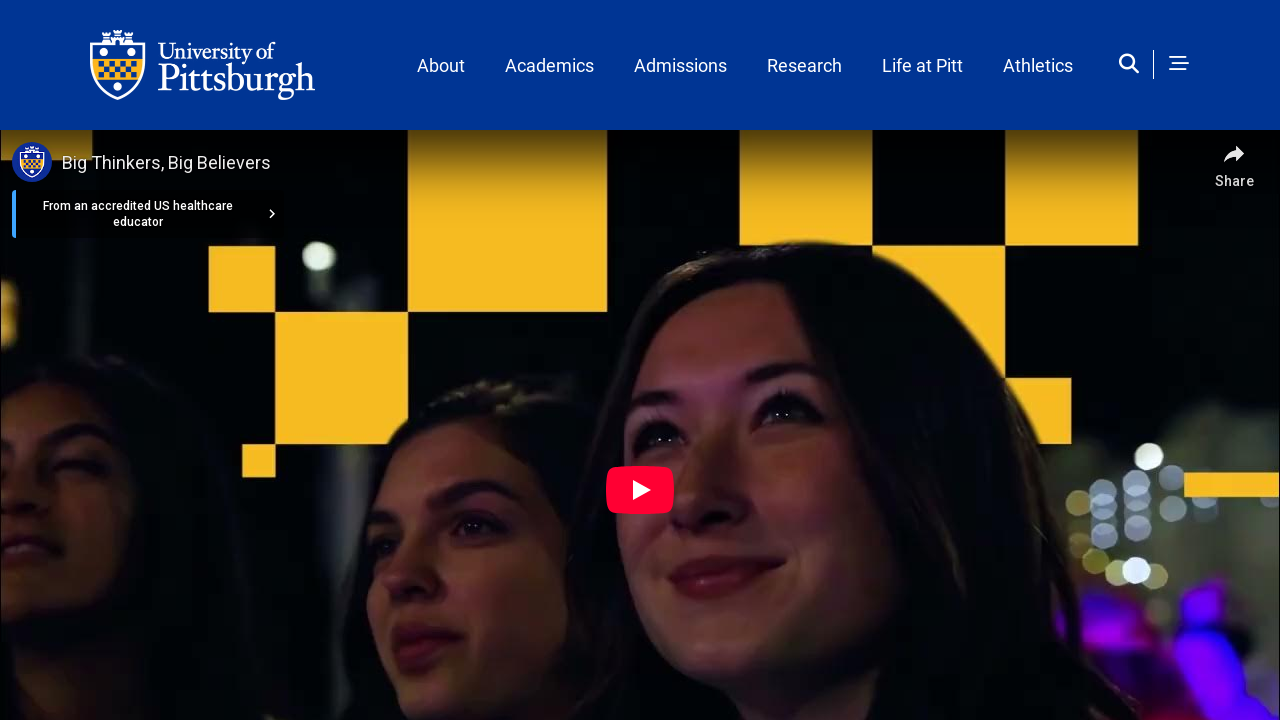

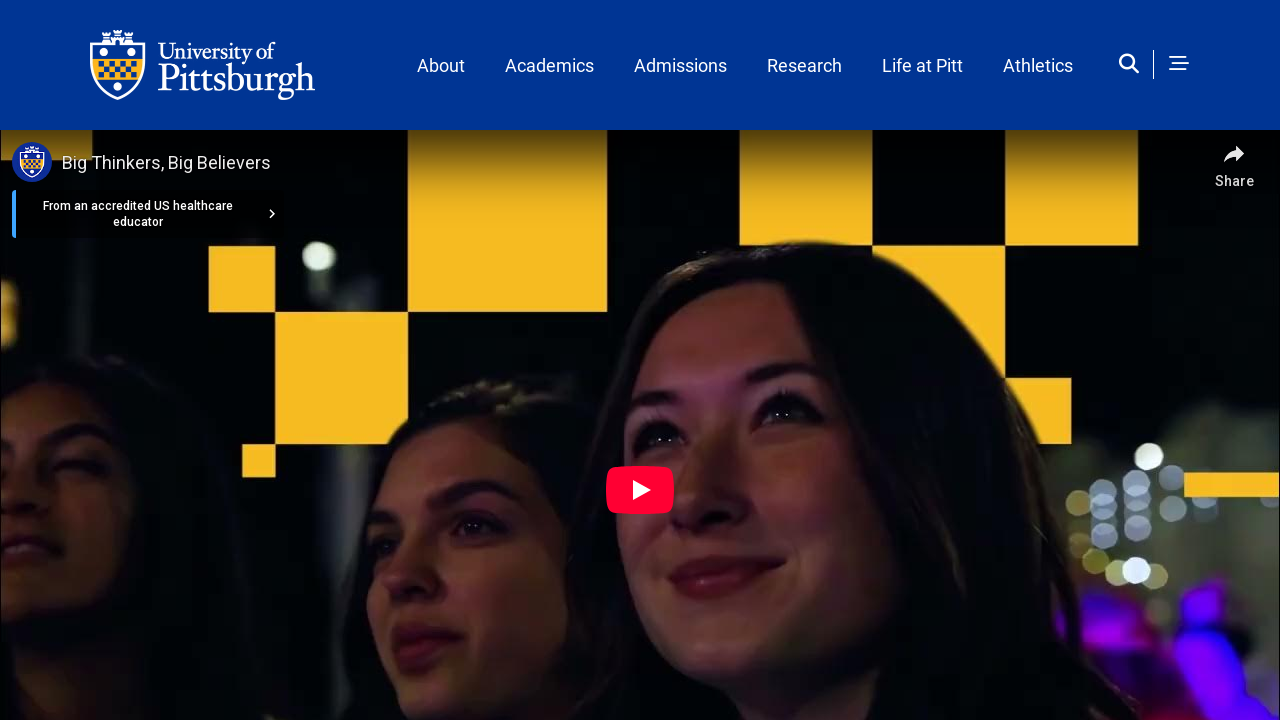